Tests username field by typing text with class validation

Starting URL: https://demoqa.com/text-box

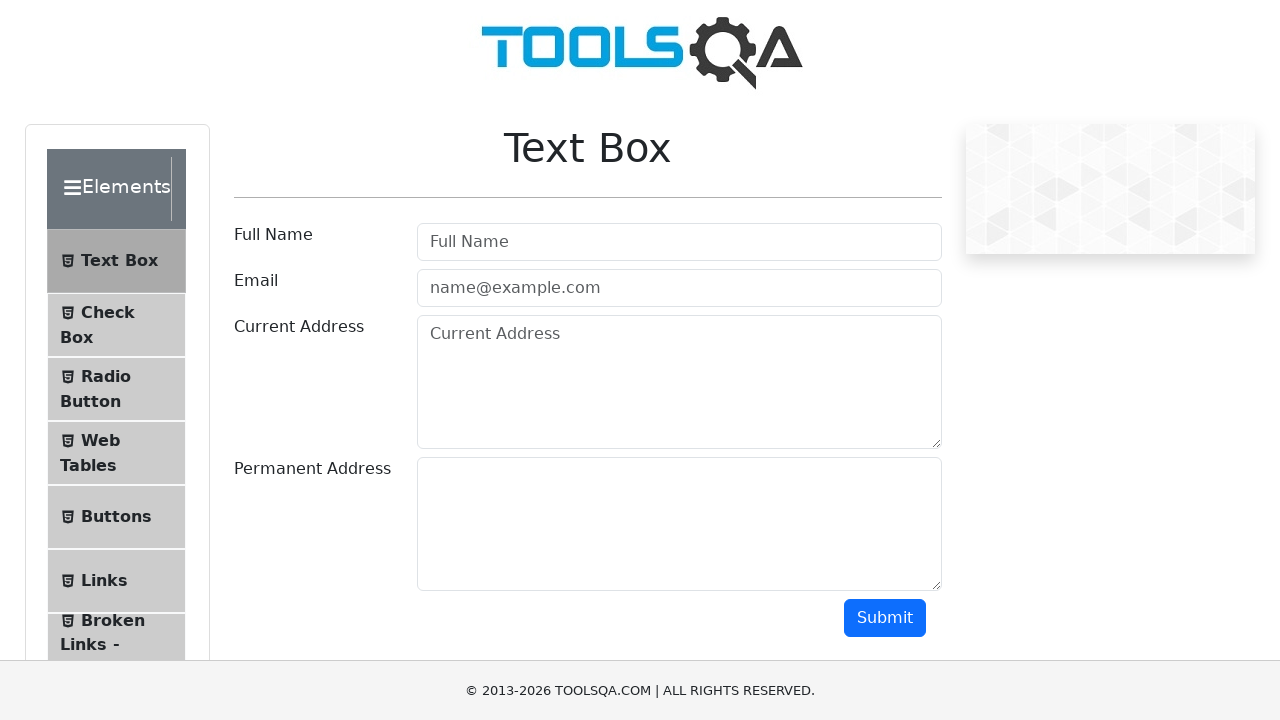

Filled username field with 'Germán' on #userName
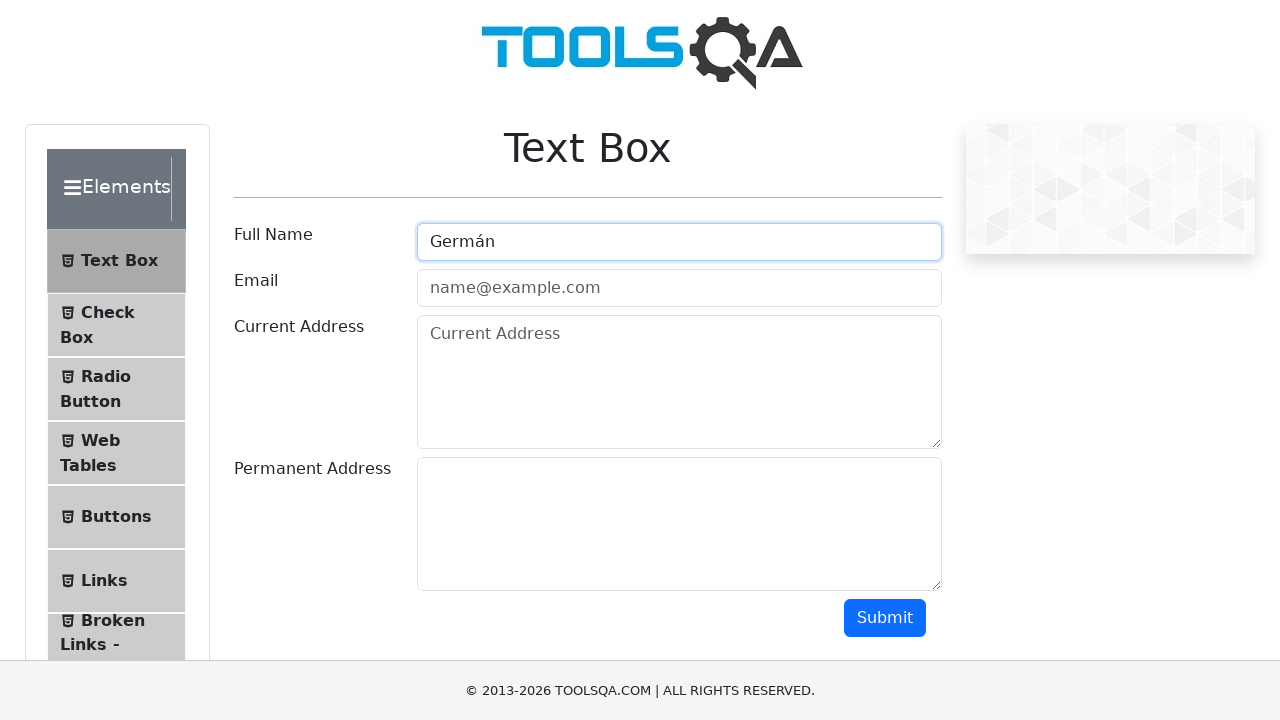

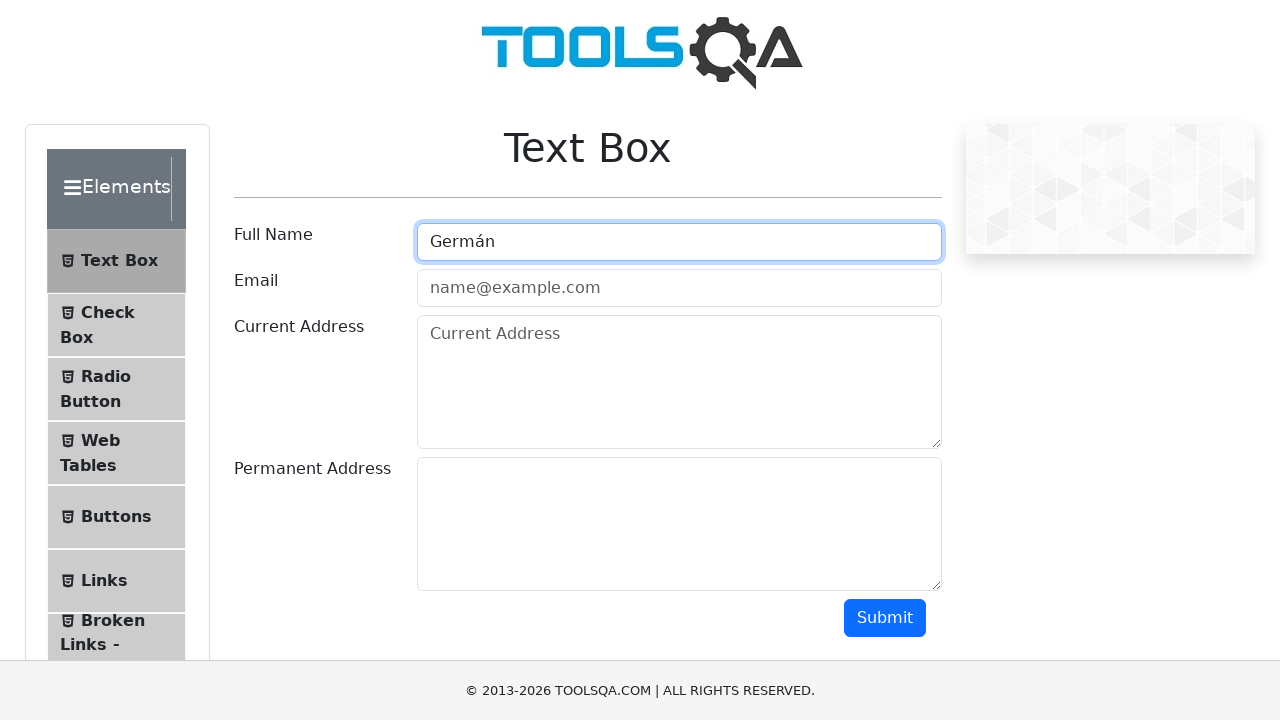